Tests a math problem solver form by reading two numbers, calculating their sum, selecting the answer from a dropdown, and submitting the form

Starting URL: http://suninjuly.github.io/selects1.html

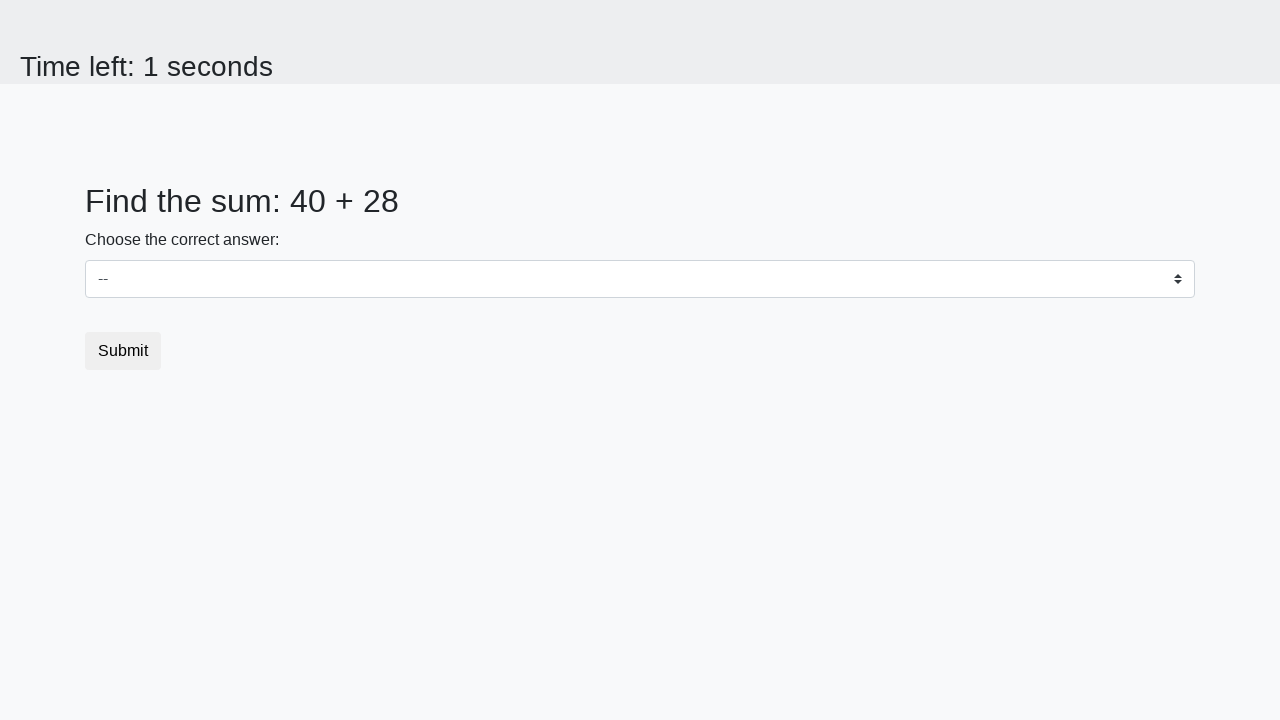

Navigated to math problem solver form
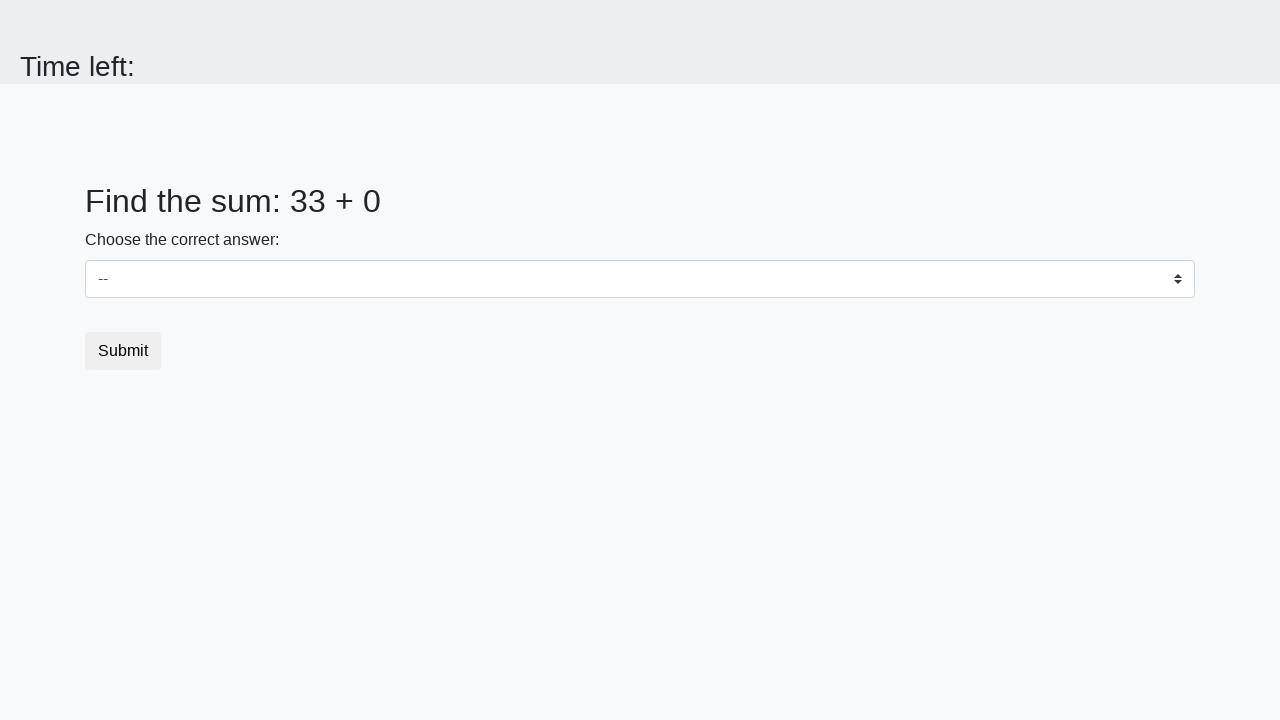

Read first number from page
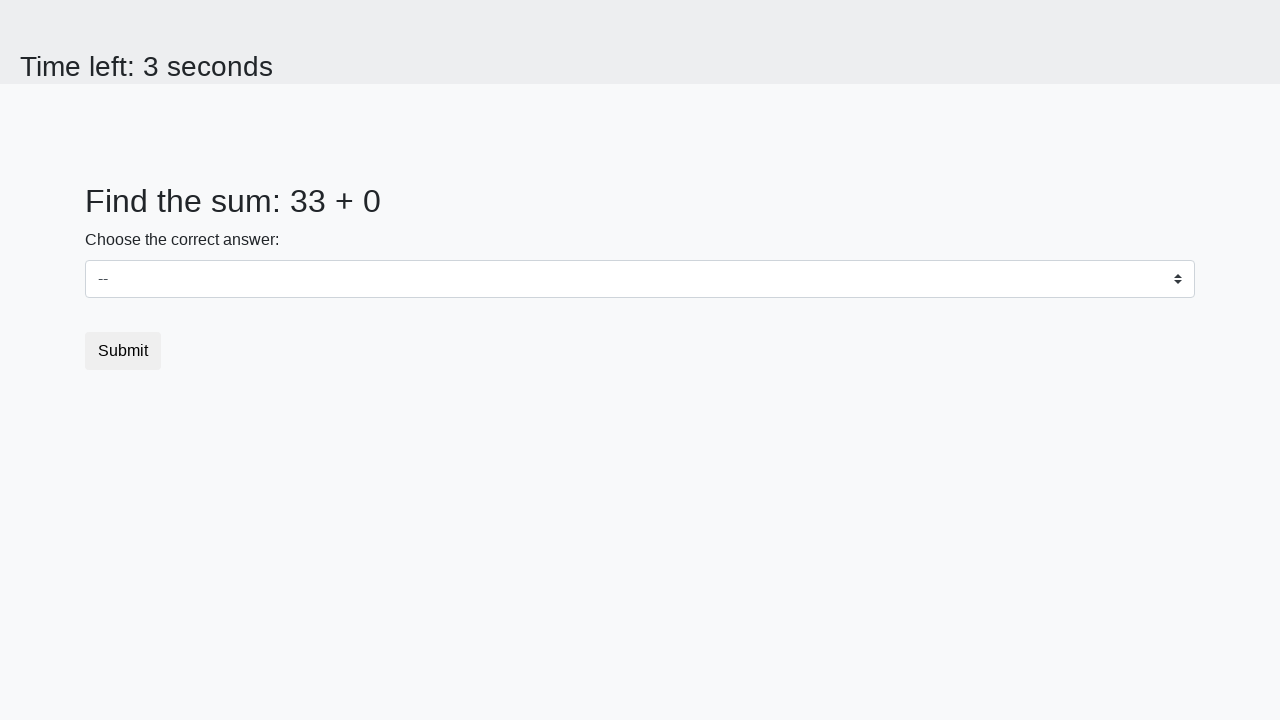

Read second number from page
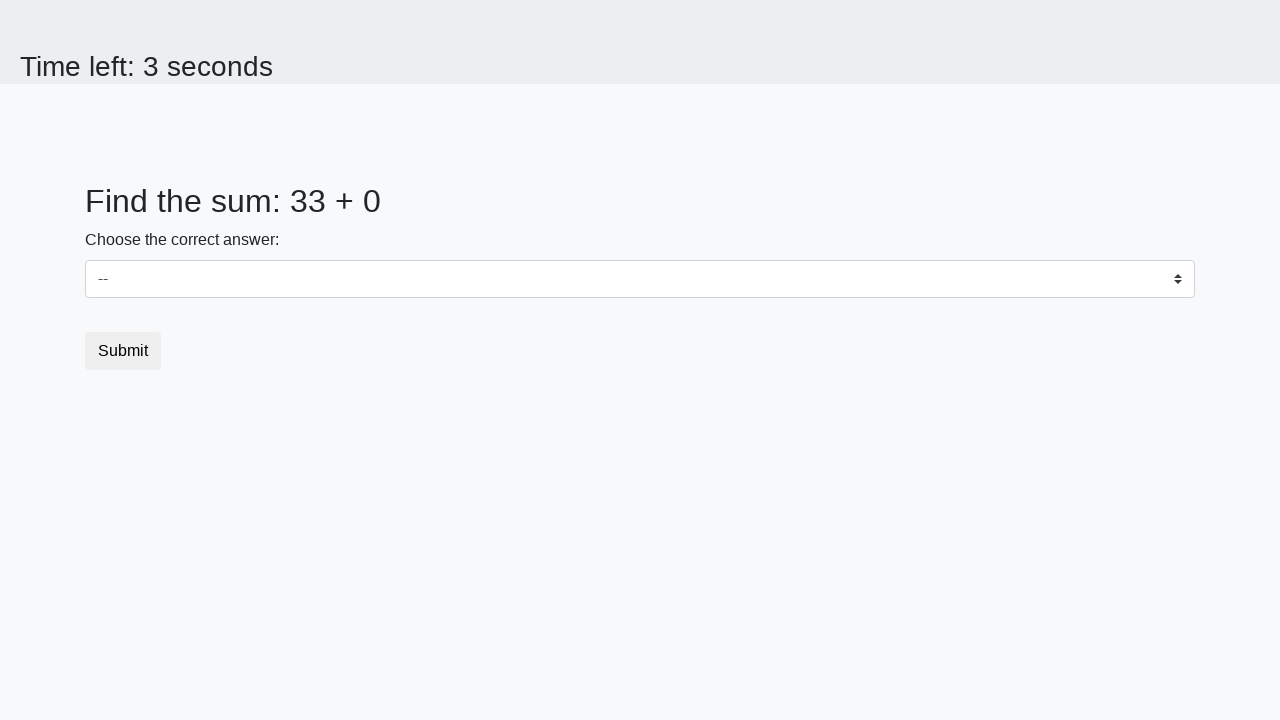

Calculated sum: 33 + 0 = 33
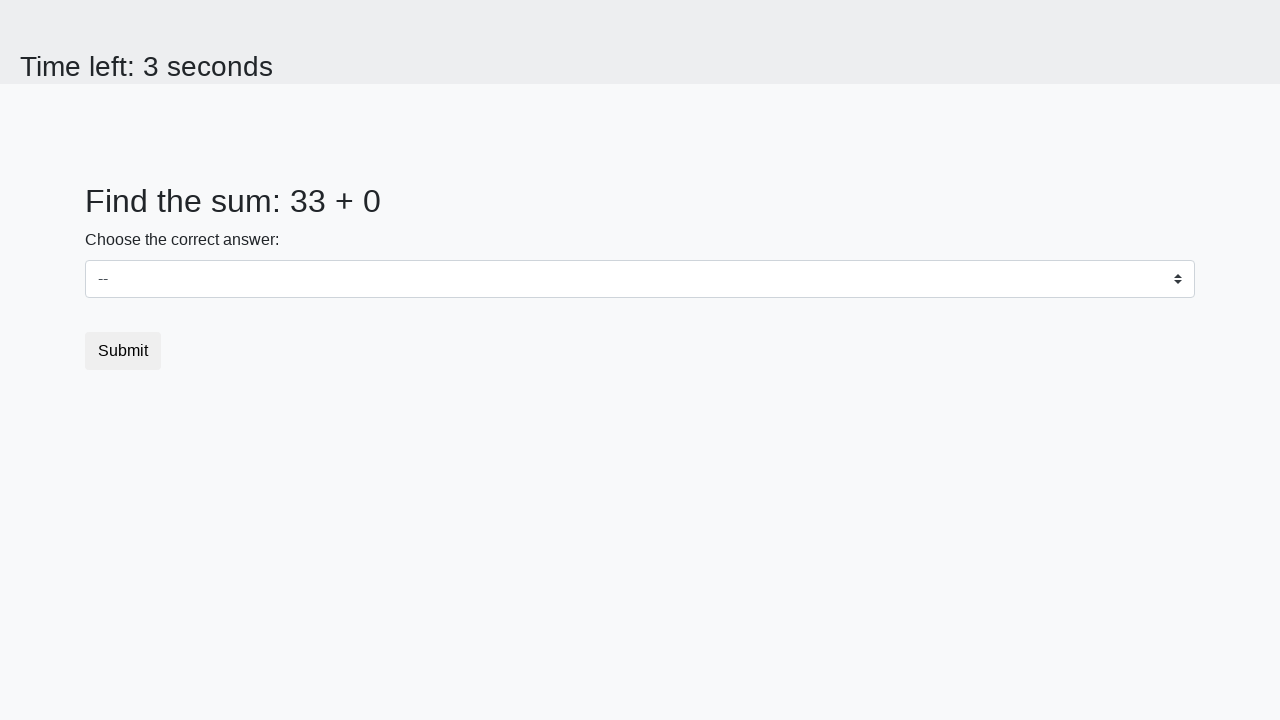

Selected calculated answer '33' from dropdown on select
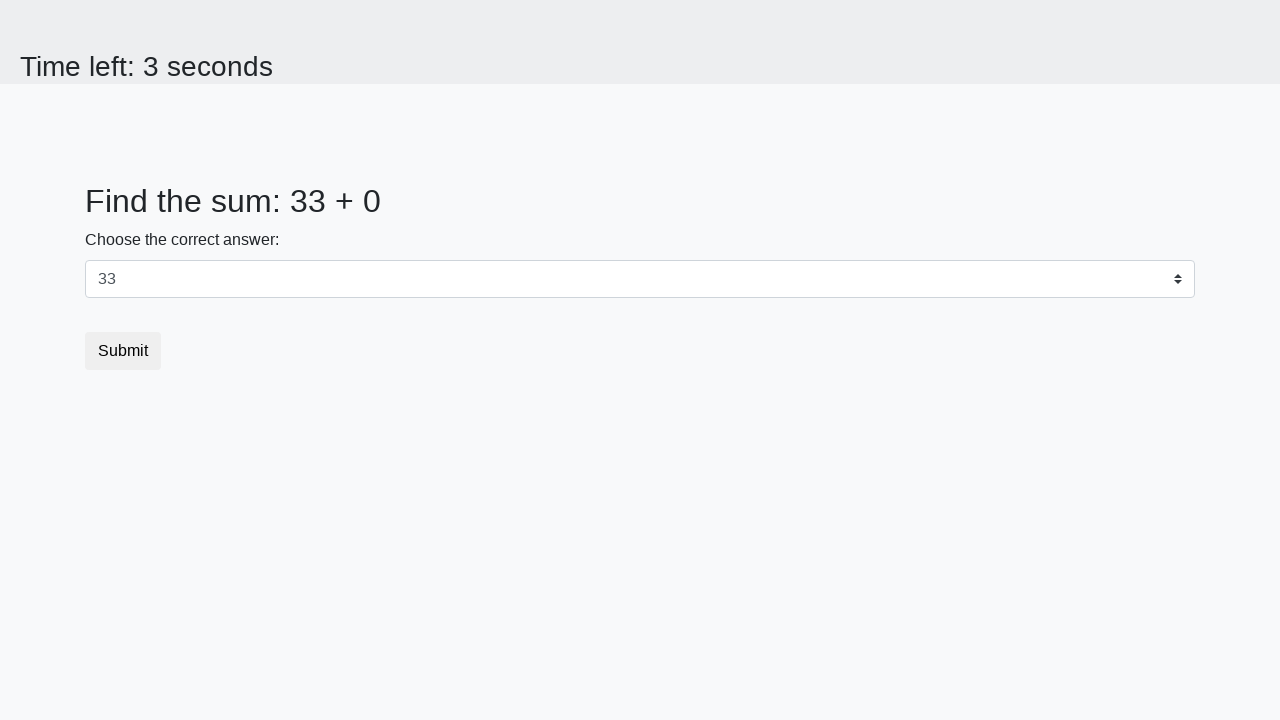

Clicked submit button at (123, 351) on .btn-default
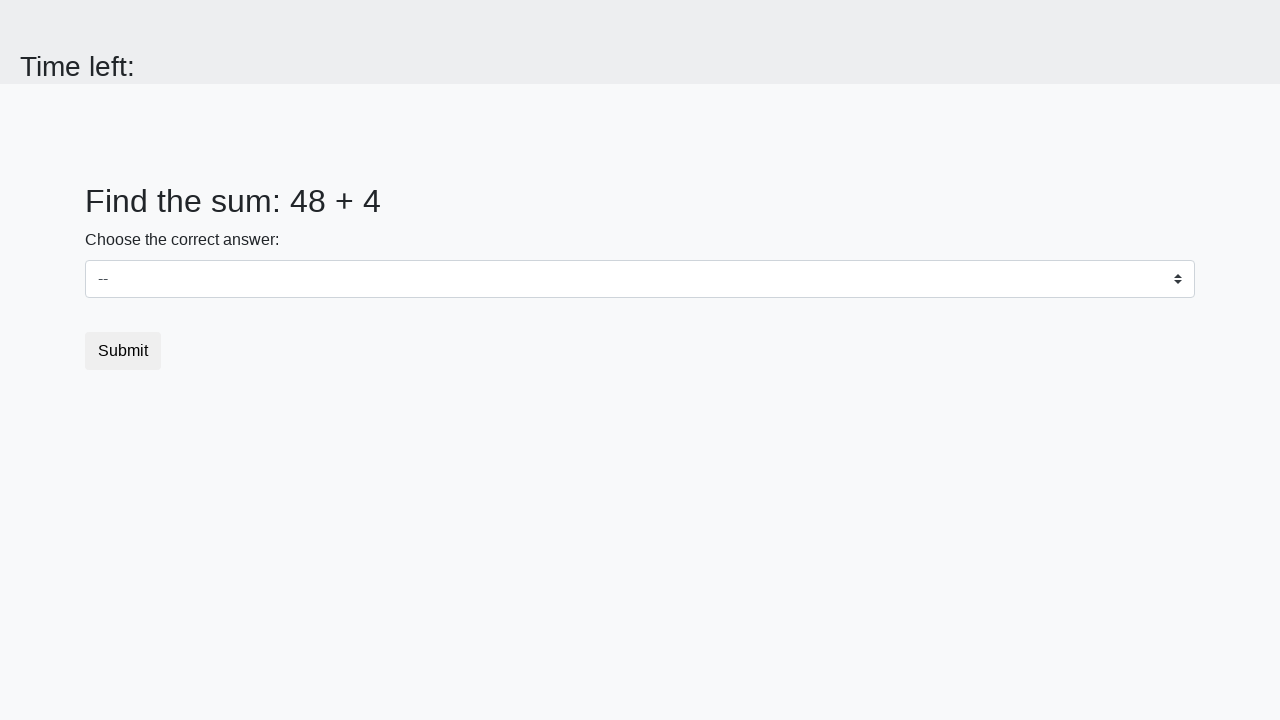

Set up alert handler to accept dialogs
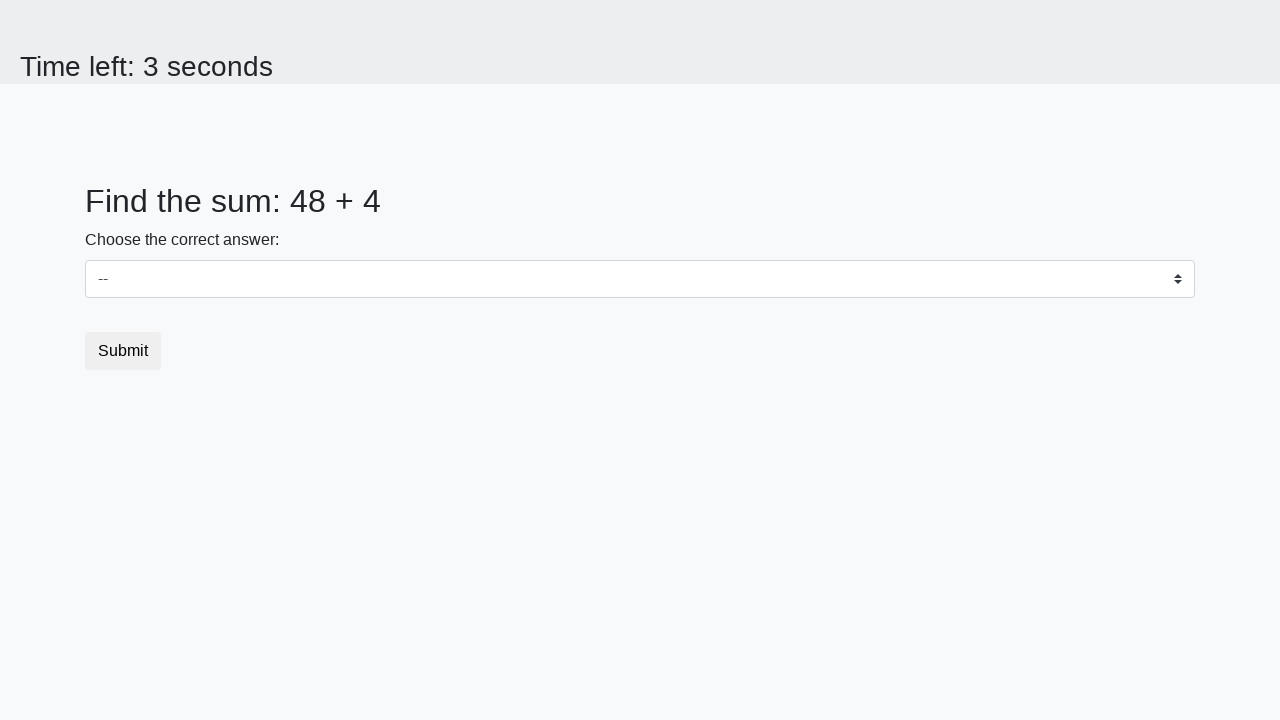

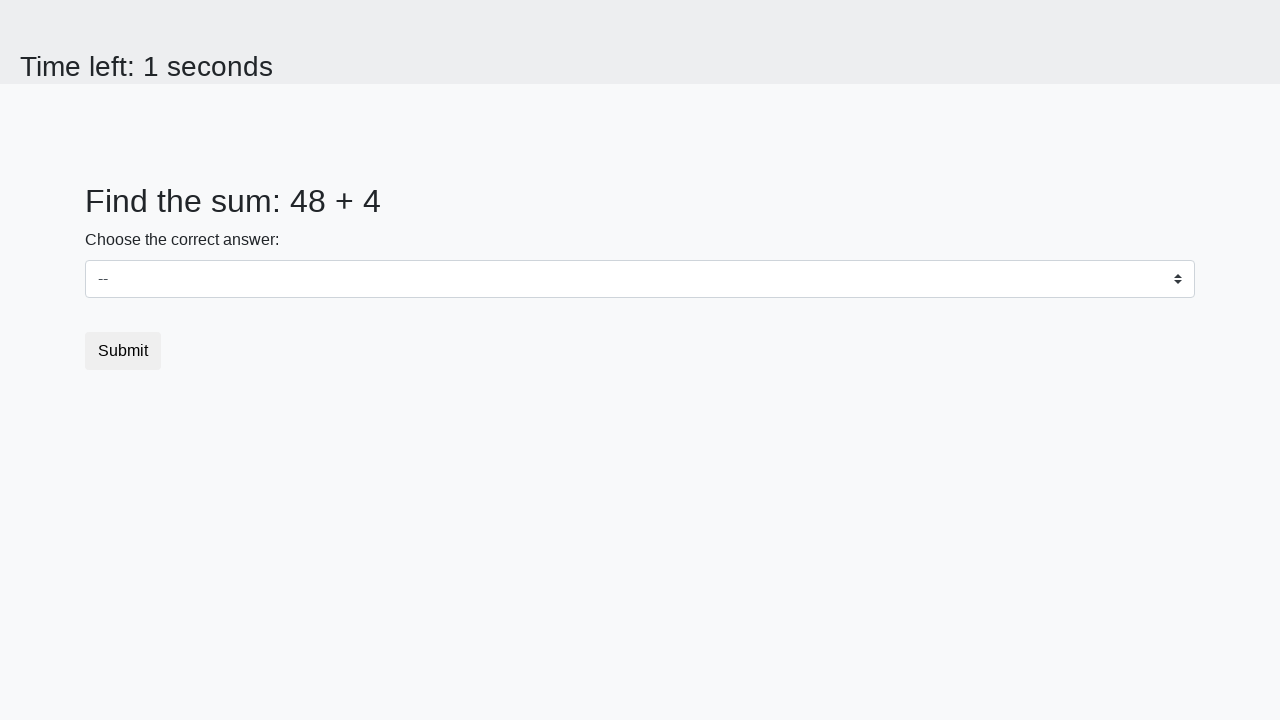